Tests implicit waiting by waiting for a dynamically loaded element containing "dev magic" text to appear

Starting URL: https://kristinek.github.io/site/examples/sync

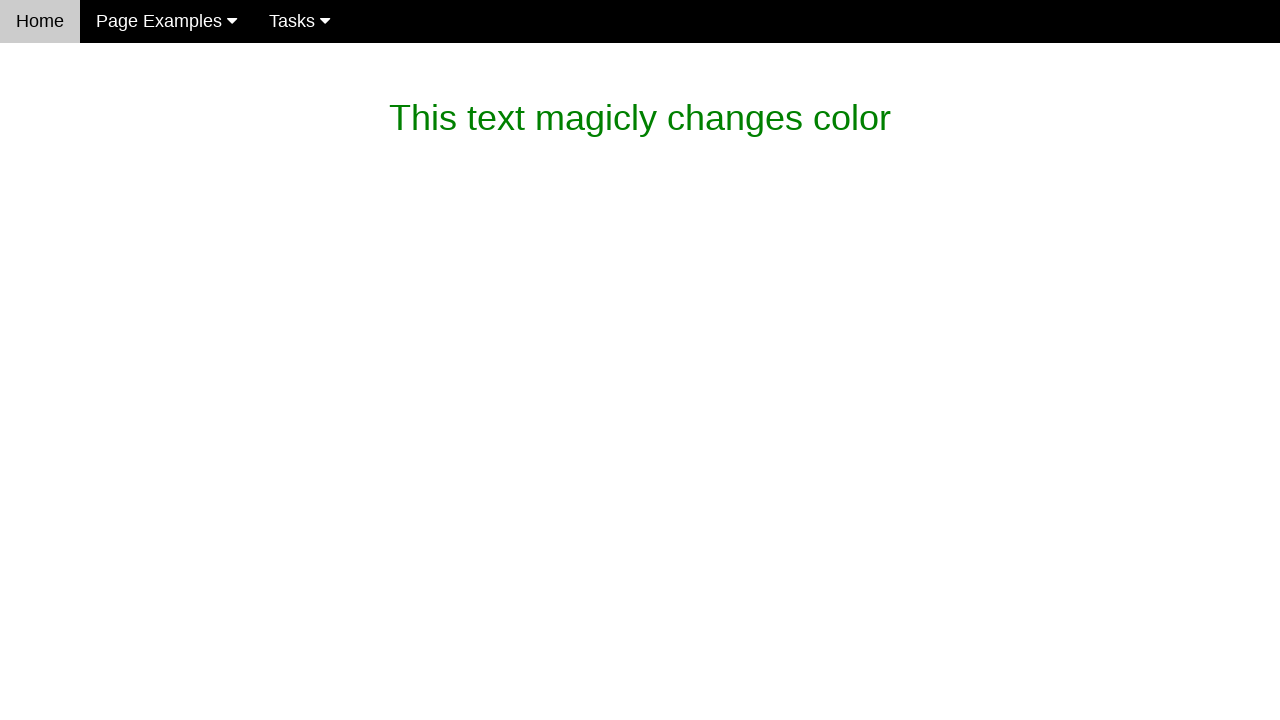

Waited for dynamically loaded element containing 'dev magic' text to appear
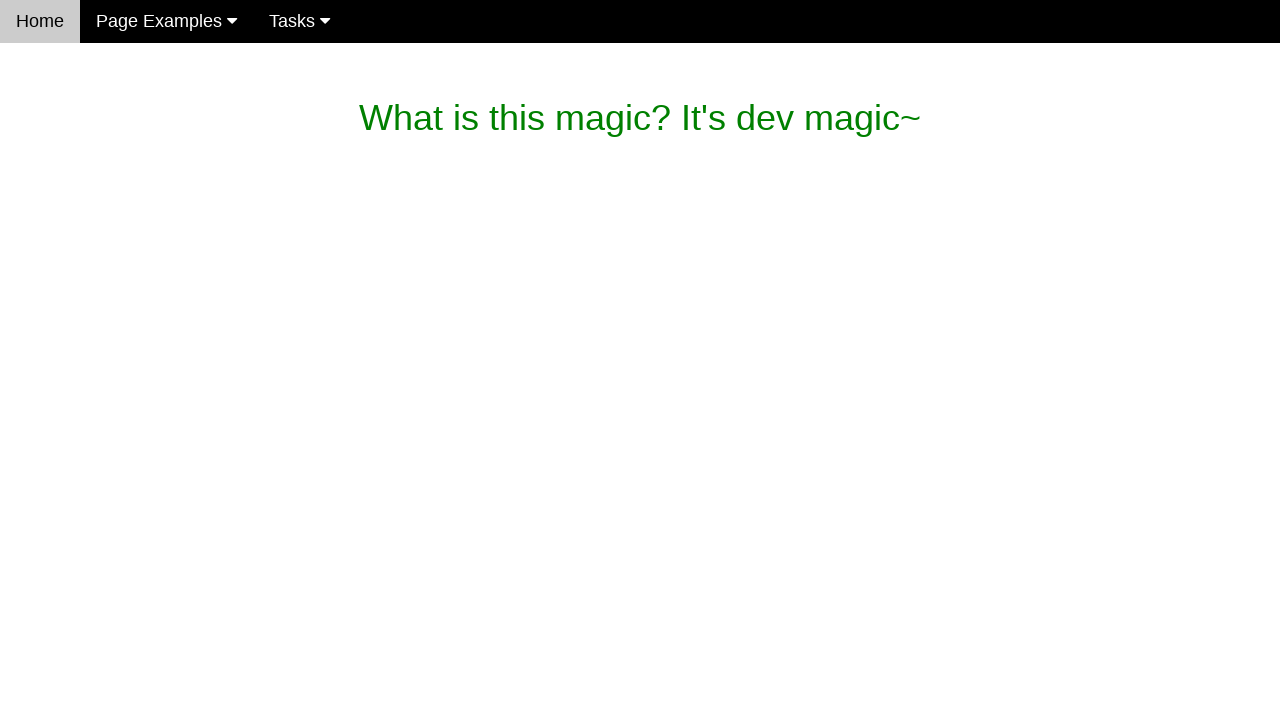

Located element with 'dev magic' text
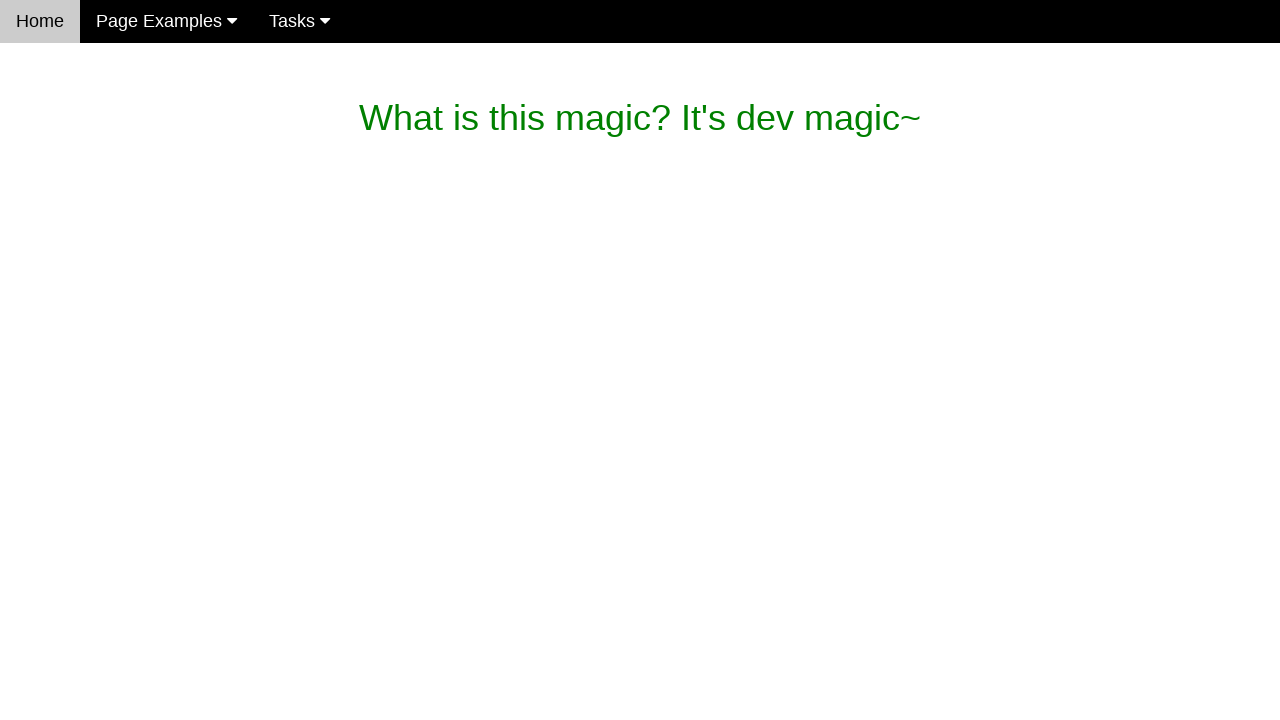

Verified element text content matches expected value: 'What is this magic? It's dev magic~'
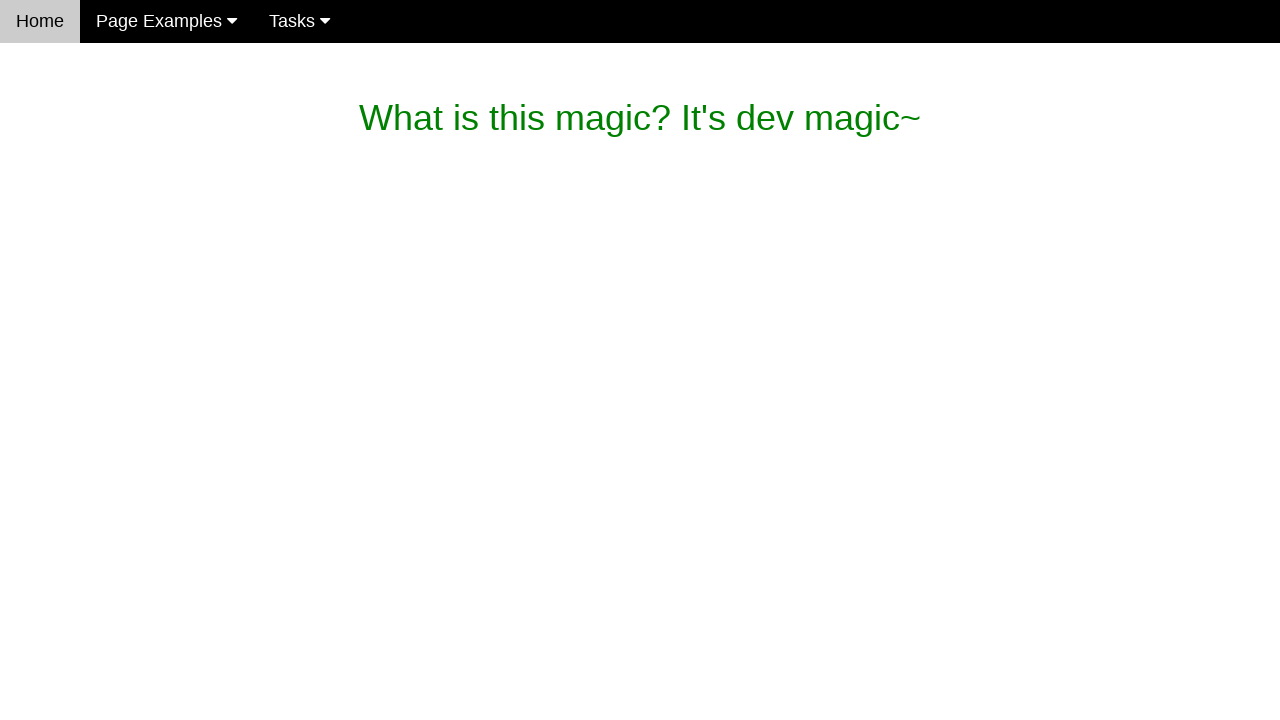

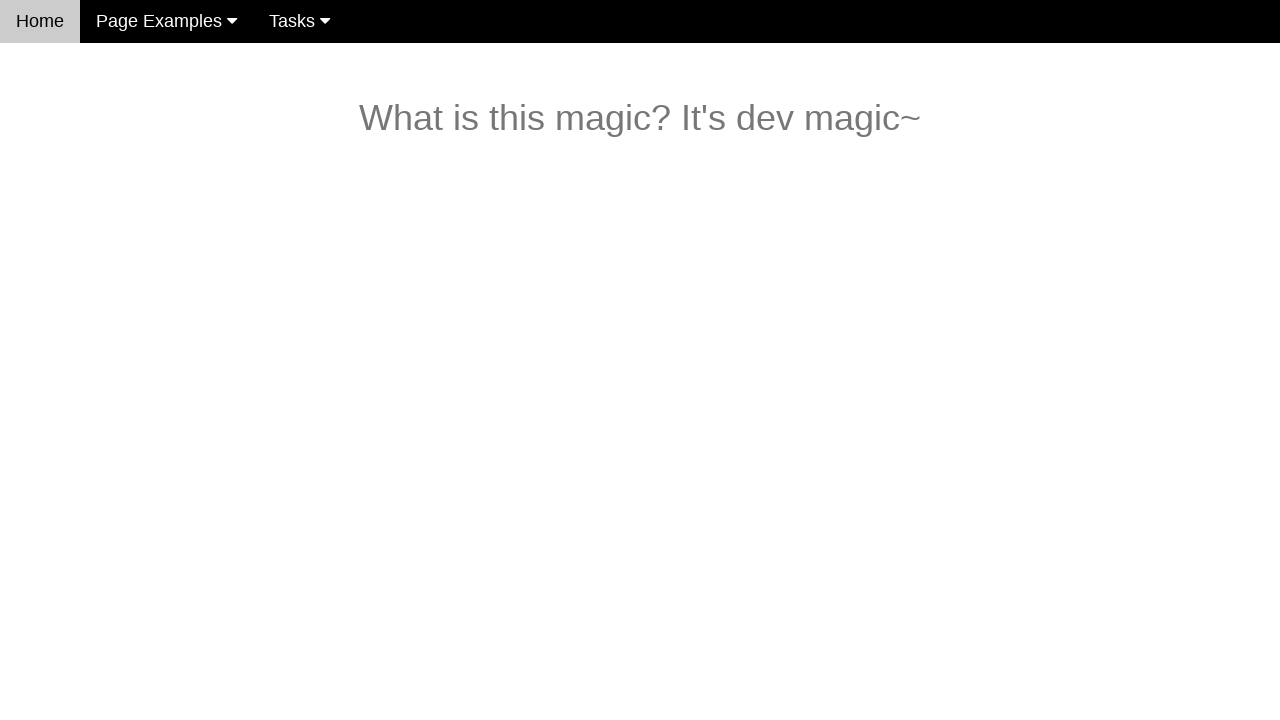